Tests a personal notes application by adding 10 notes with titles and content, then searching for a specific note

Starting URL: https://material.playwrightvn.com/

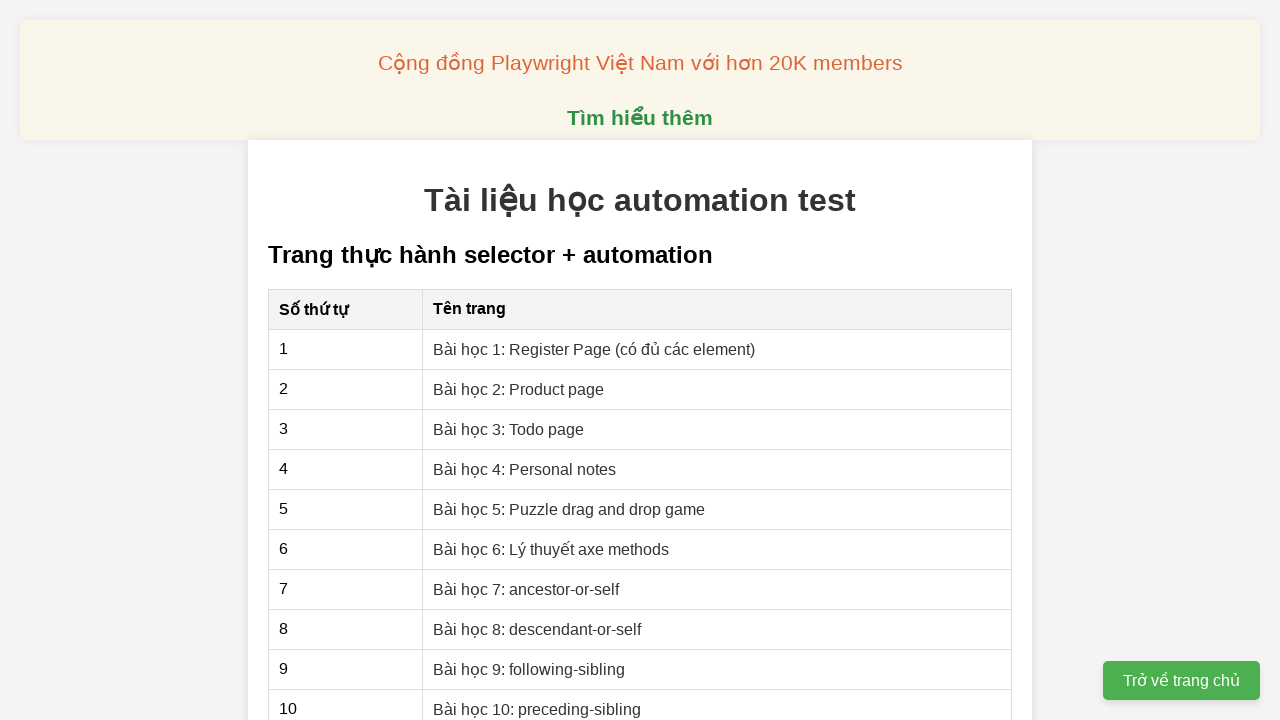

Clicked on personal notes application link at (525, 469) on a[href="04-xpath-personal-notes.html"]
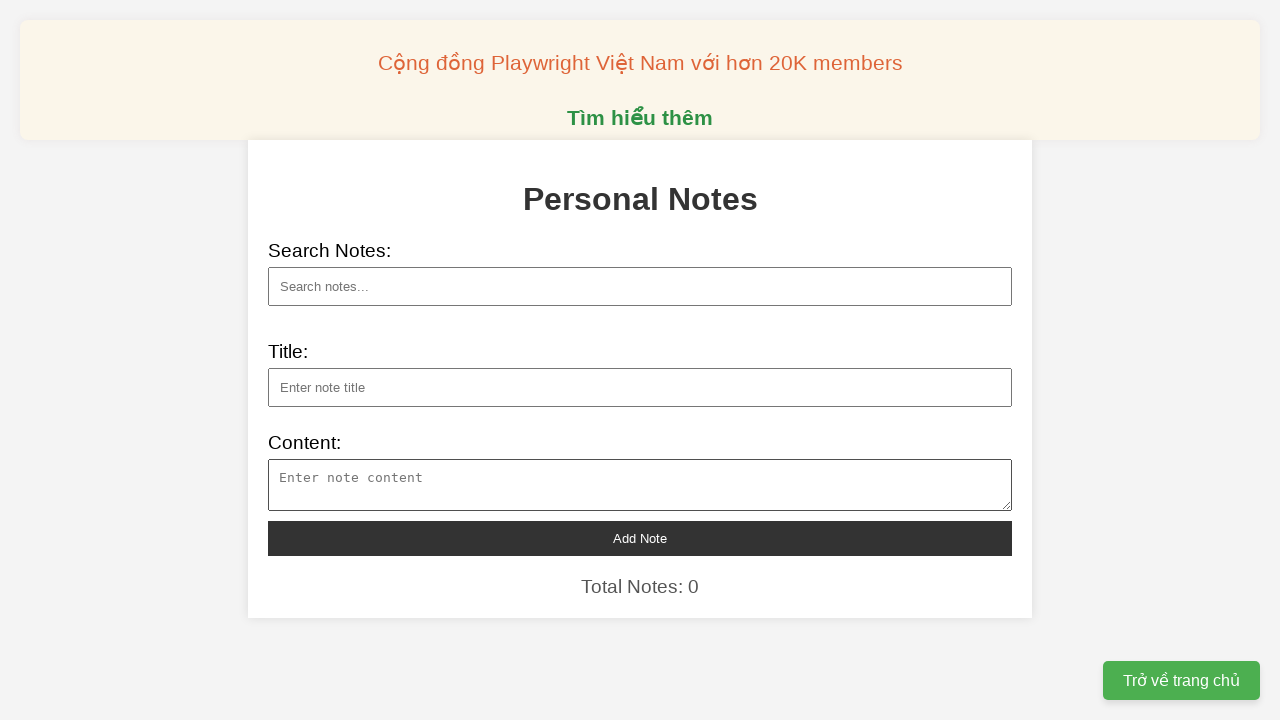

Filled note title with 'Tiêu đề số 0' on //input[@id='note-title']
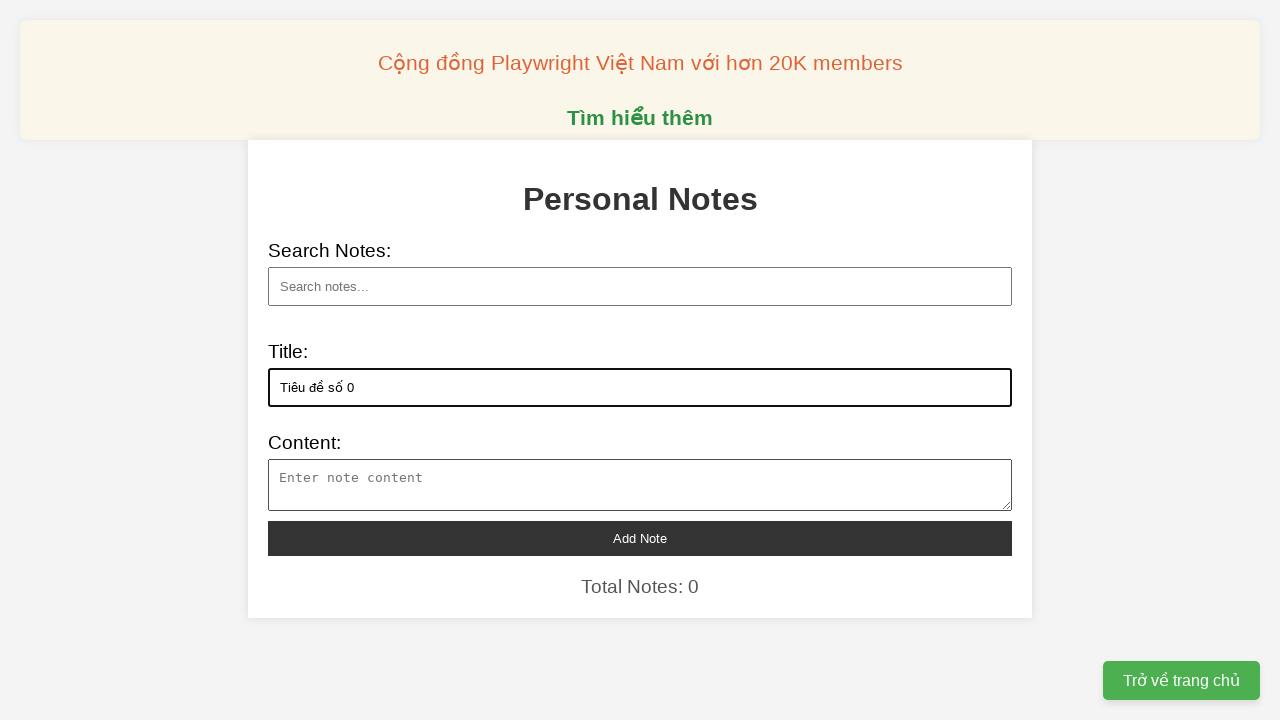

Filled note content with 'Nội dung số 0' on //textarea[@id='note-content']
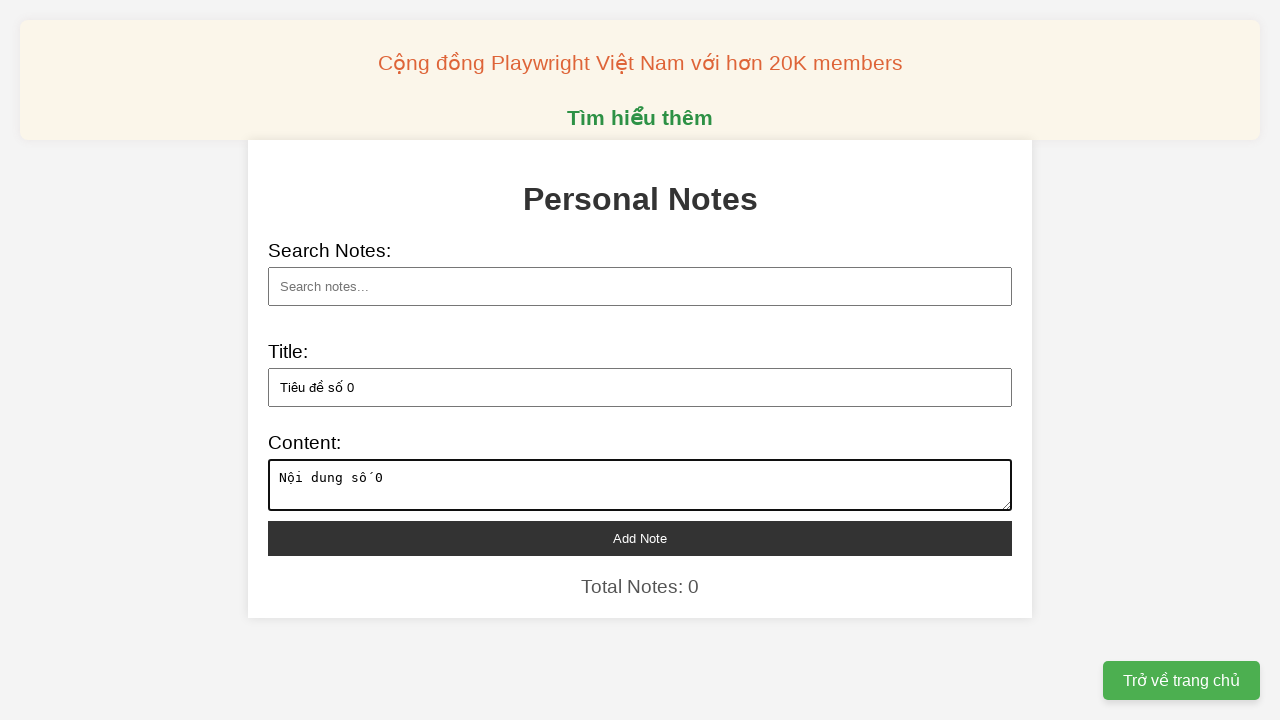

Clicked add note button for note 0 at (640, 538) on xpath=//button[@id='add-note']
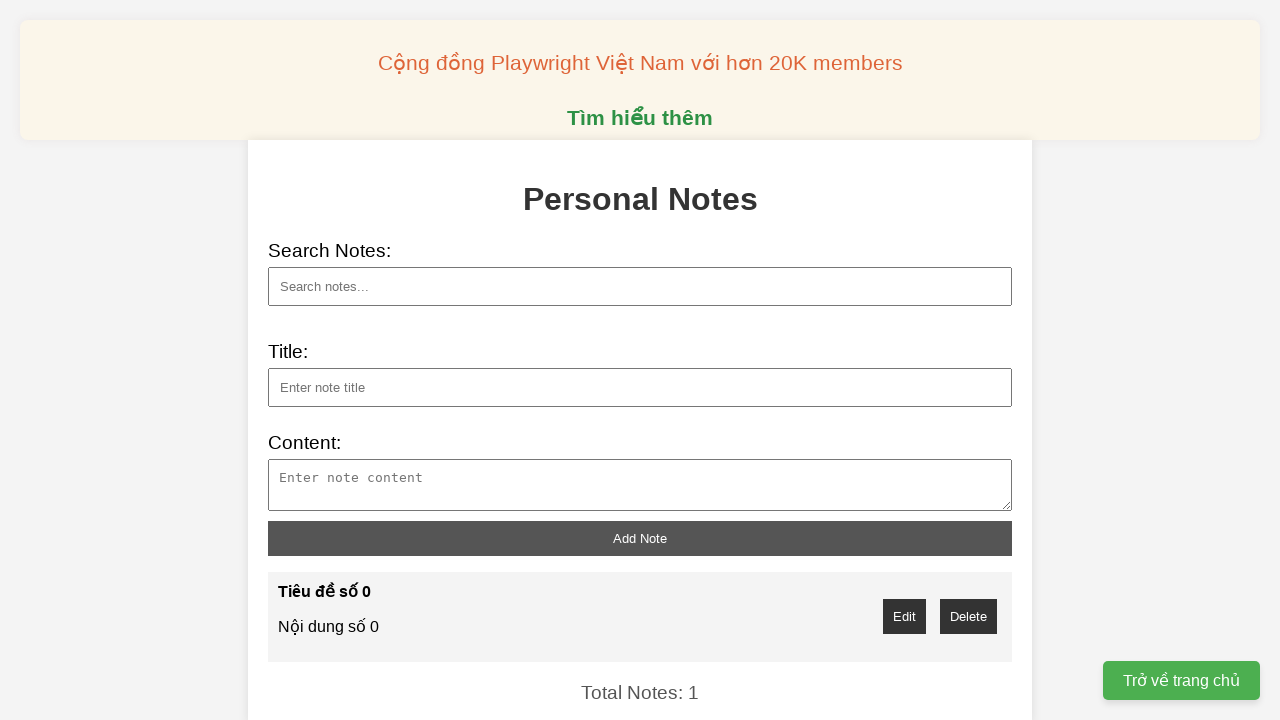

Filled note title with 'Tiêu đề số 1' on //input[@id='note-title']
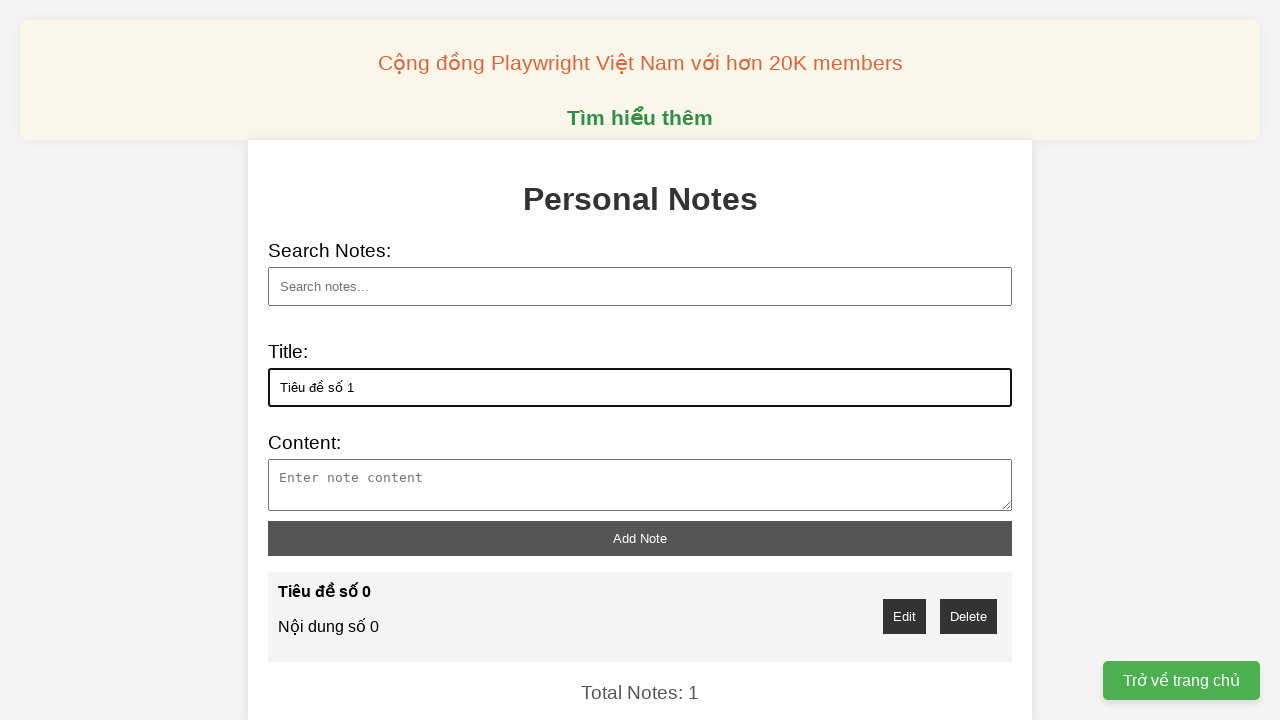

Filled note content with 'Nội dung số 1' on //textarea[@id='note-content']
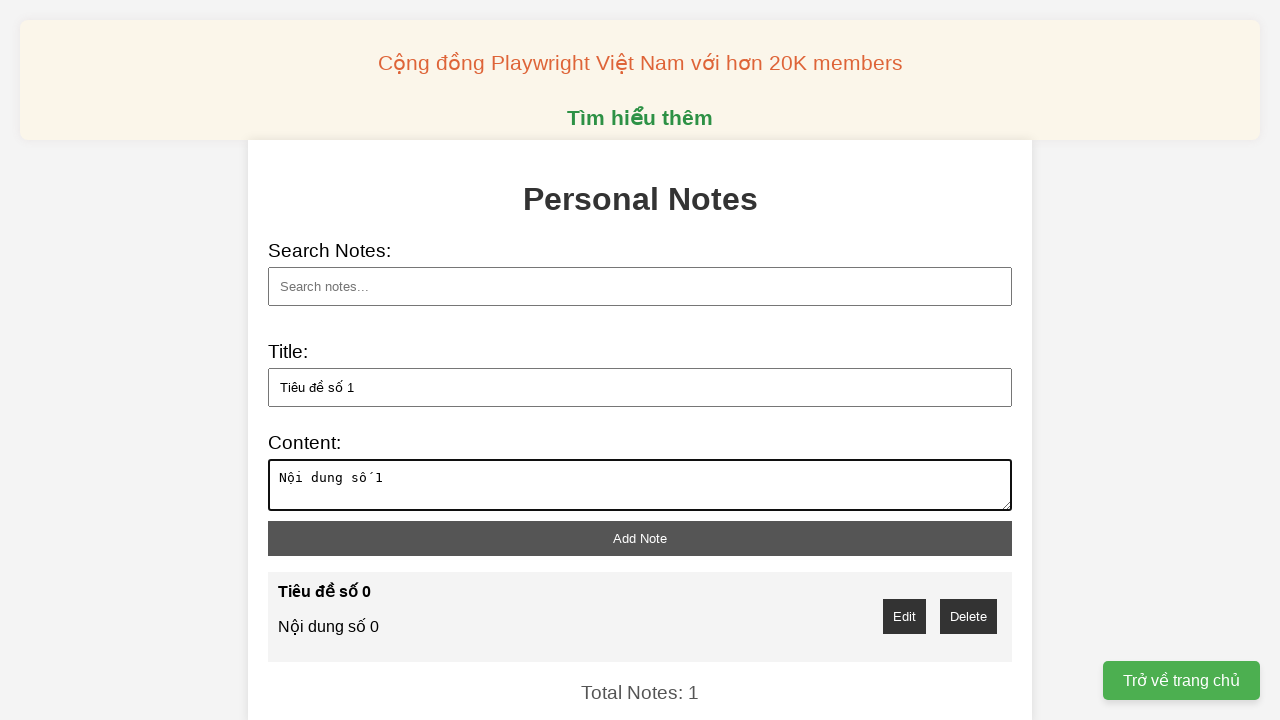

Clicked add note button for note 1 at (640, 538) on xpath=//button[@id='add-note']
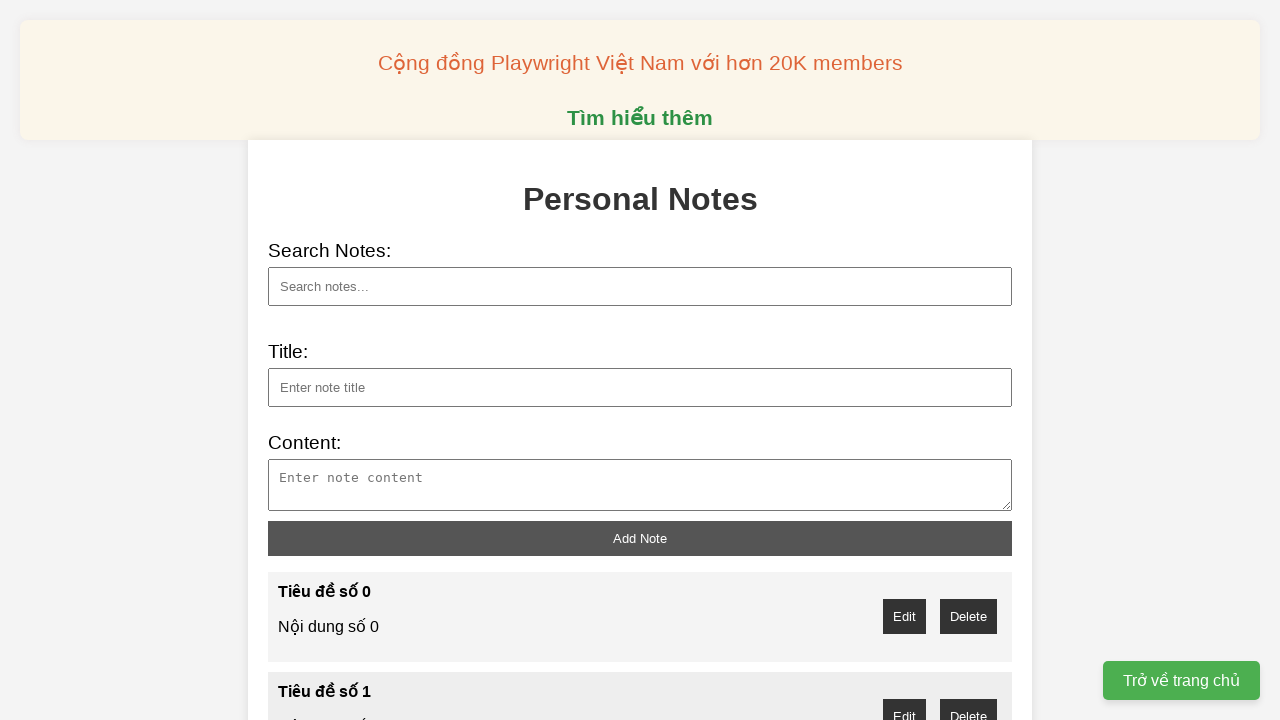

Filled note title with 'Tiêu đề số 2' on //input[@id='note-title']
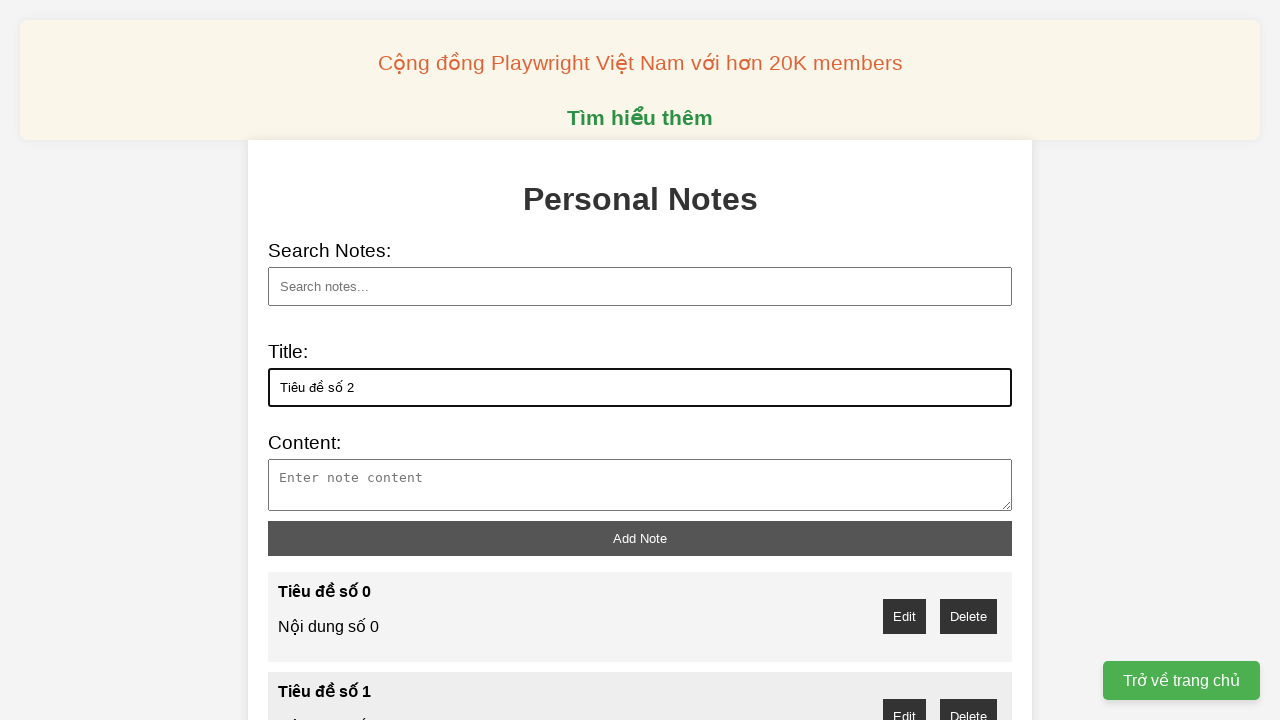

Filled note content with 'Nội dung số 2' on //textarea[@id='note-content']
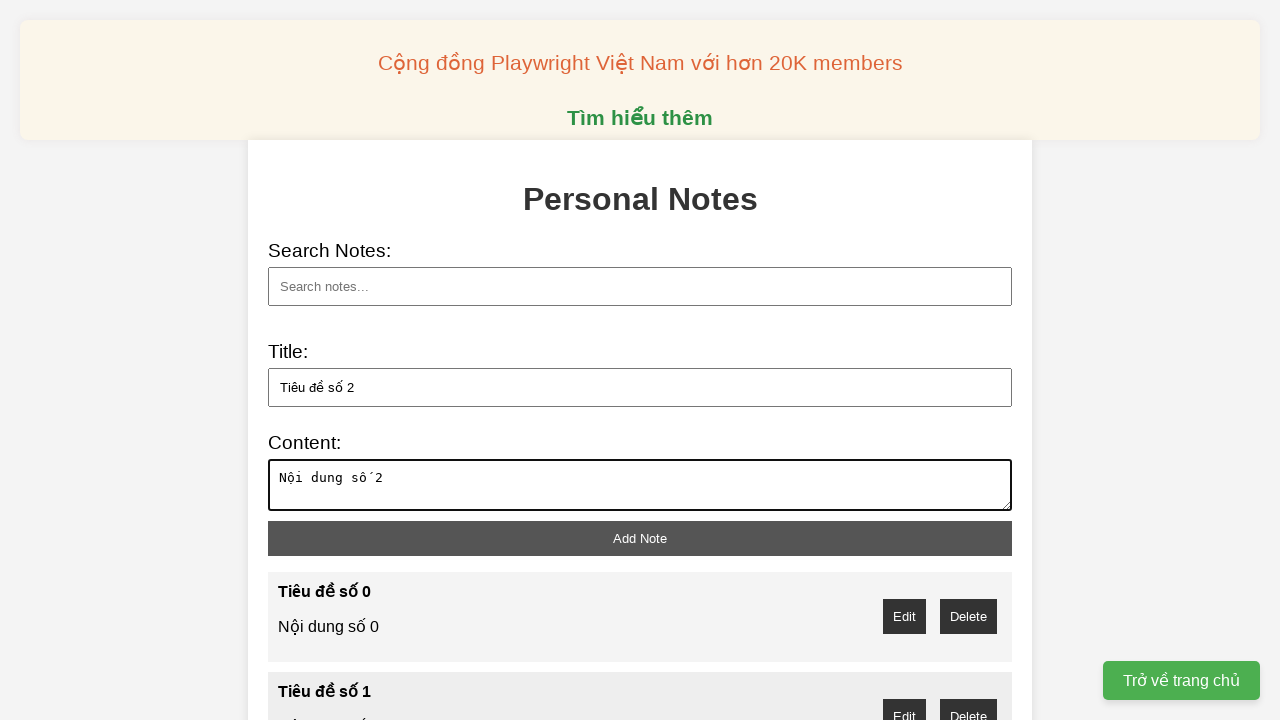

Clicked add note button for note 2 at (640, 538) on xpath=//button[@id='add-note']
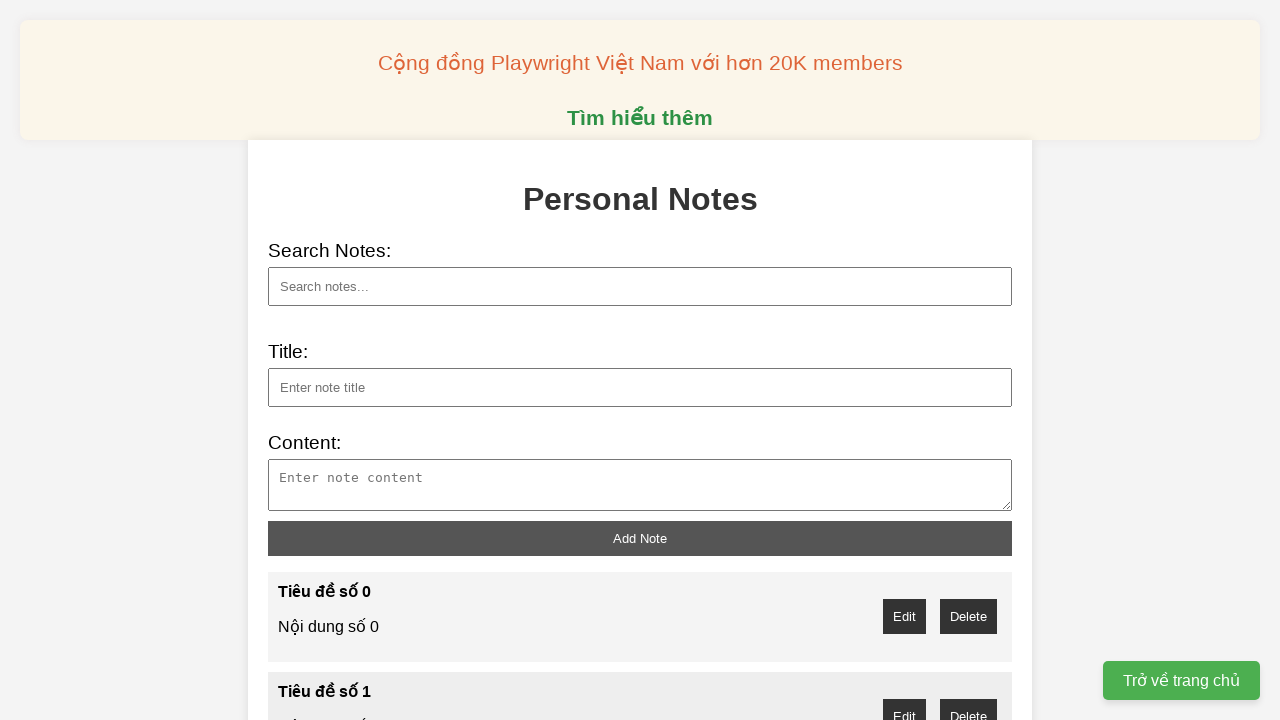

Filled note title with 'Tiêu đề số 3' on //input[@id='note-title']
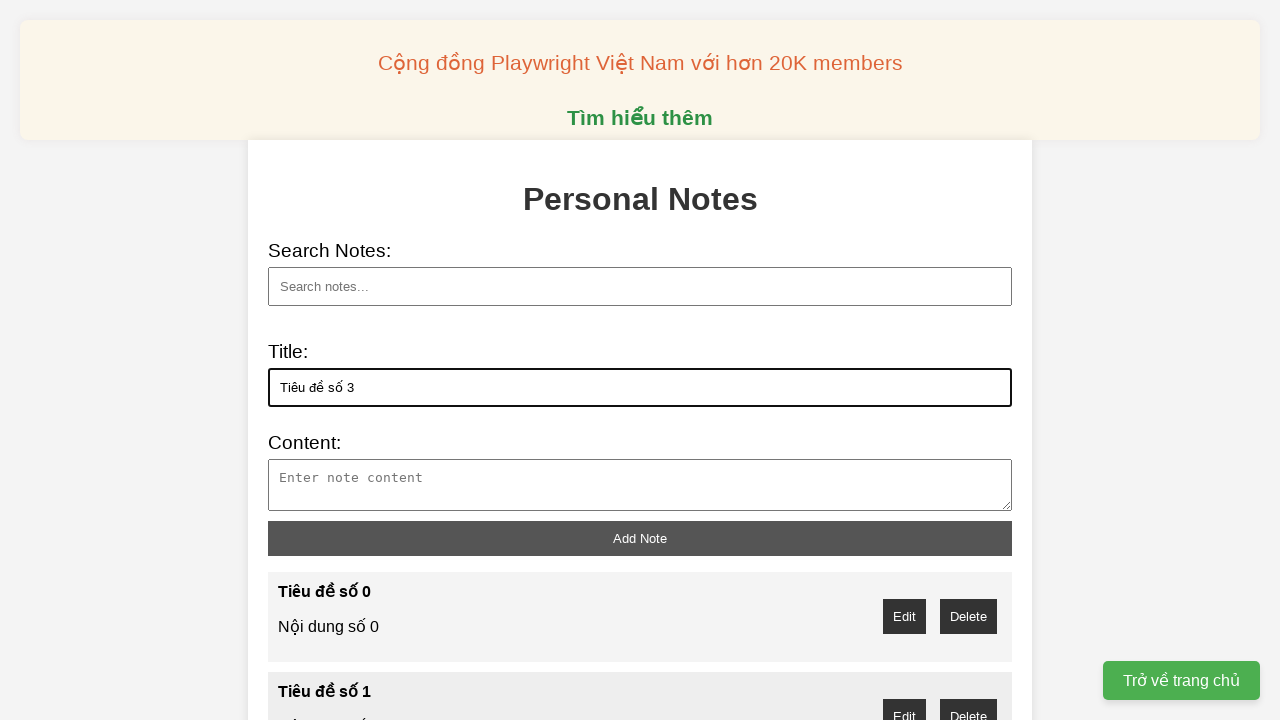

Filled note content with 'Nội dung số 3' on //textarea[@id='note-content']
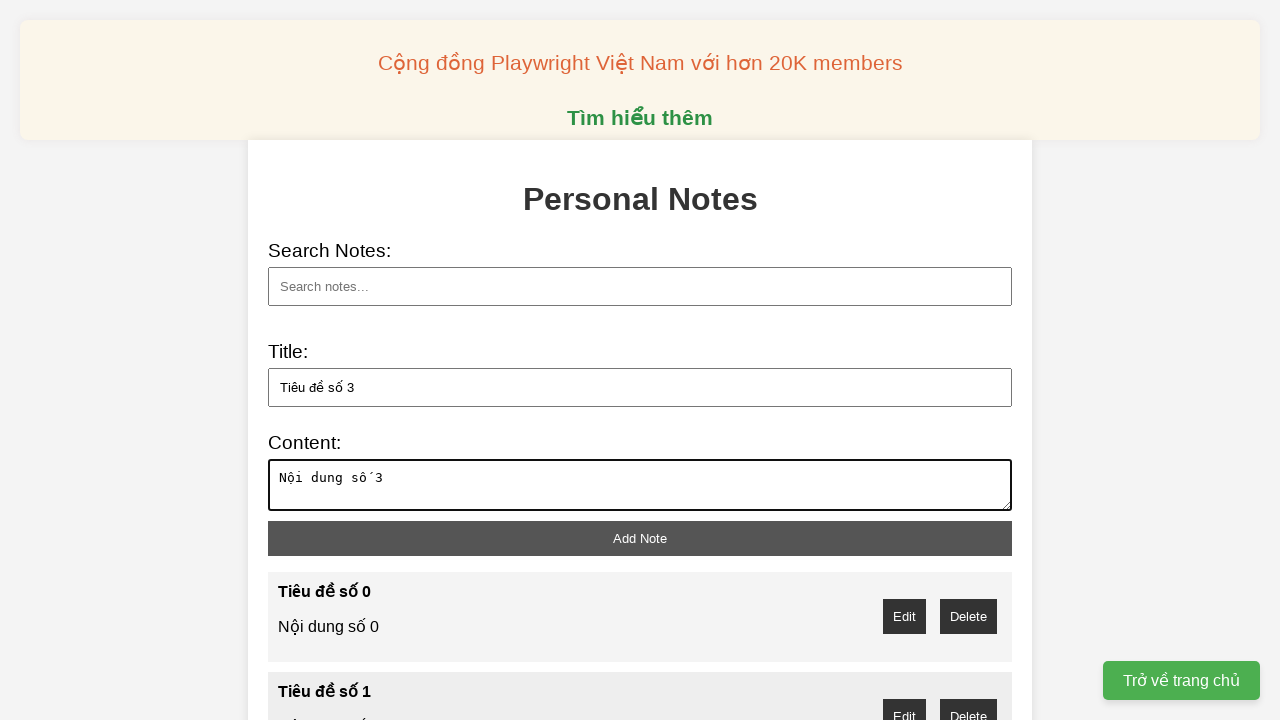

Clicked add note button for note 3 at (640, 538) on xpath=//button[@id='add-note']
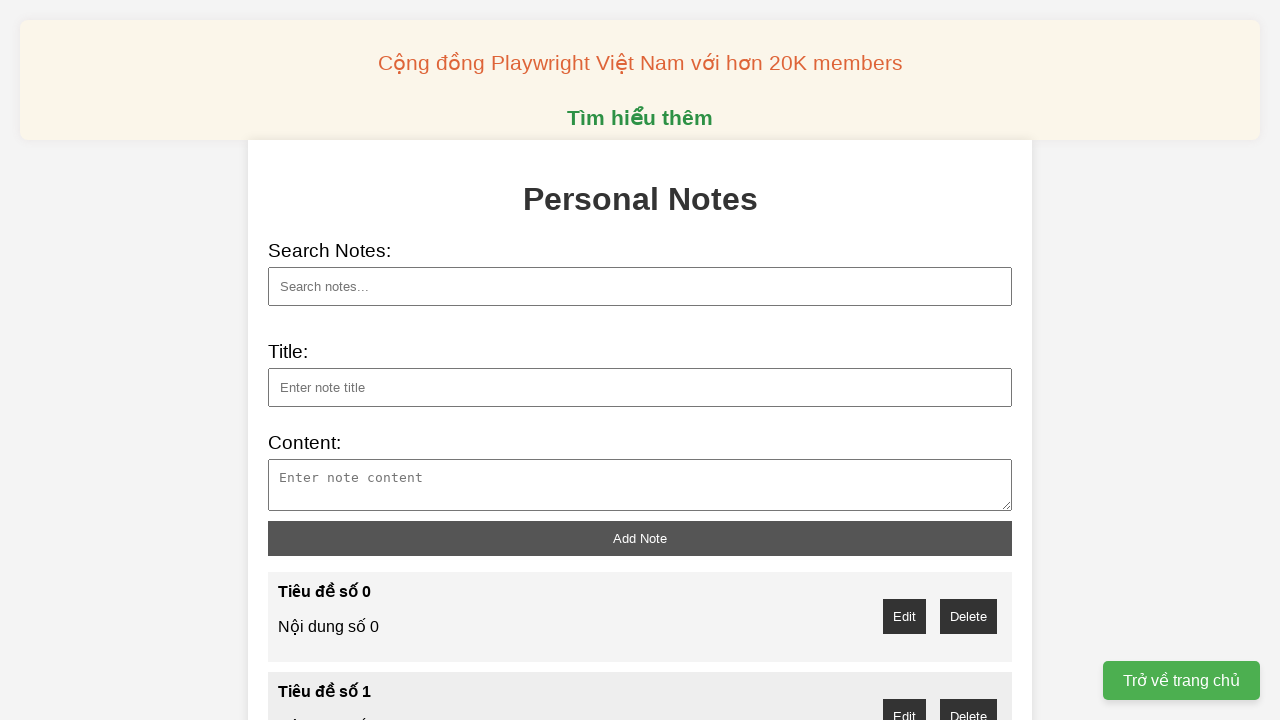

Filled note title with 'Tiêu đề số 4' on //input[@id='note-title']
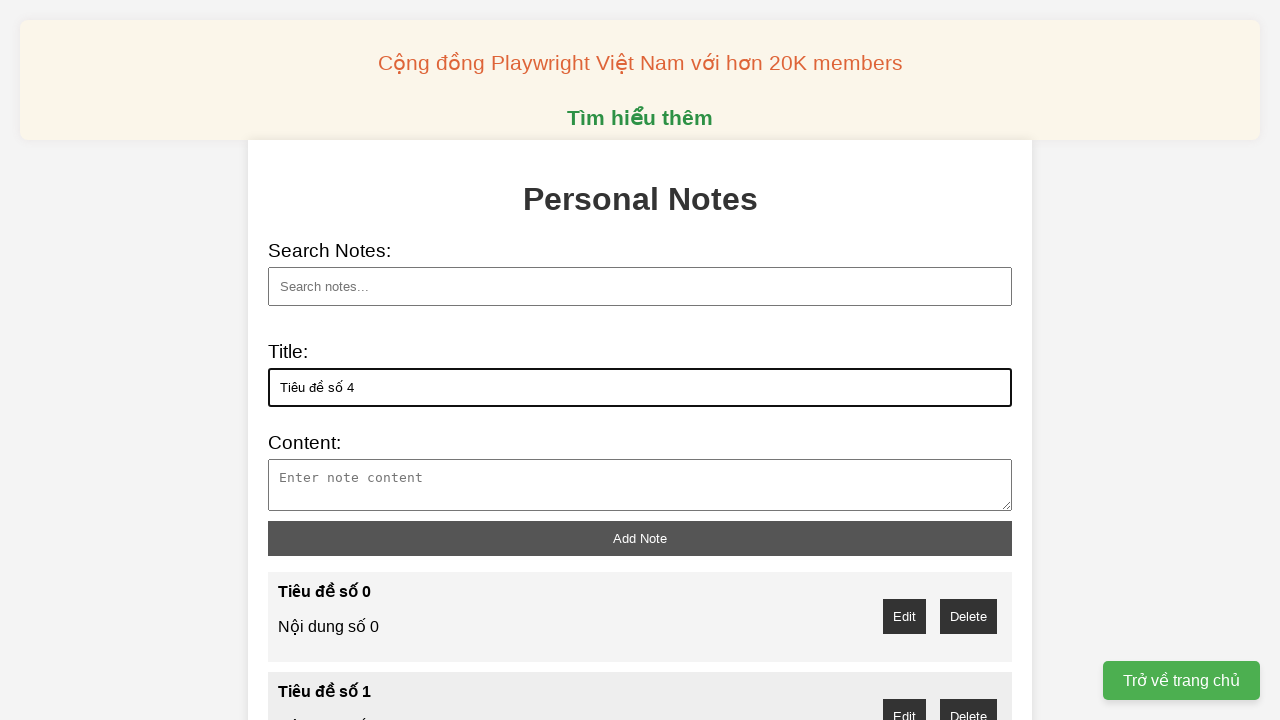

Filled note content with 'Nội dung số 4' on //textarea[@id='note-content']
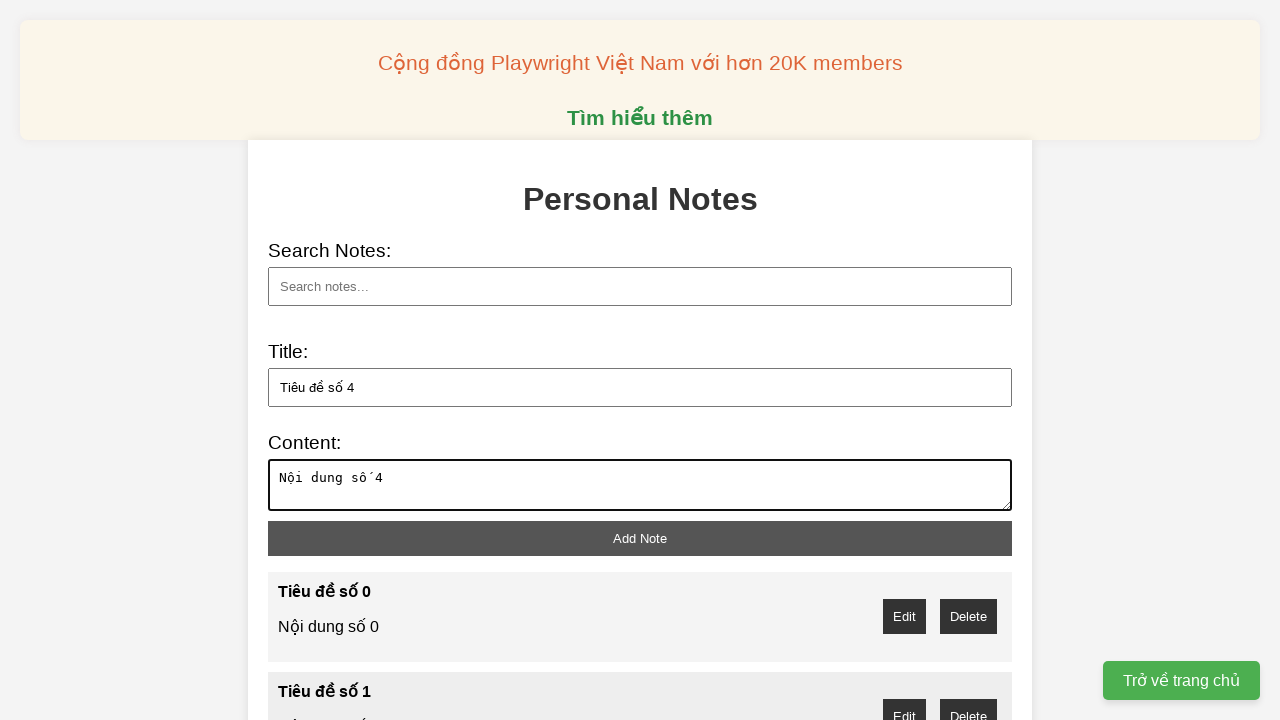

Clicked add note button for note 4 at (640, 538) on xpath=//button[@id='add-note']
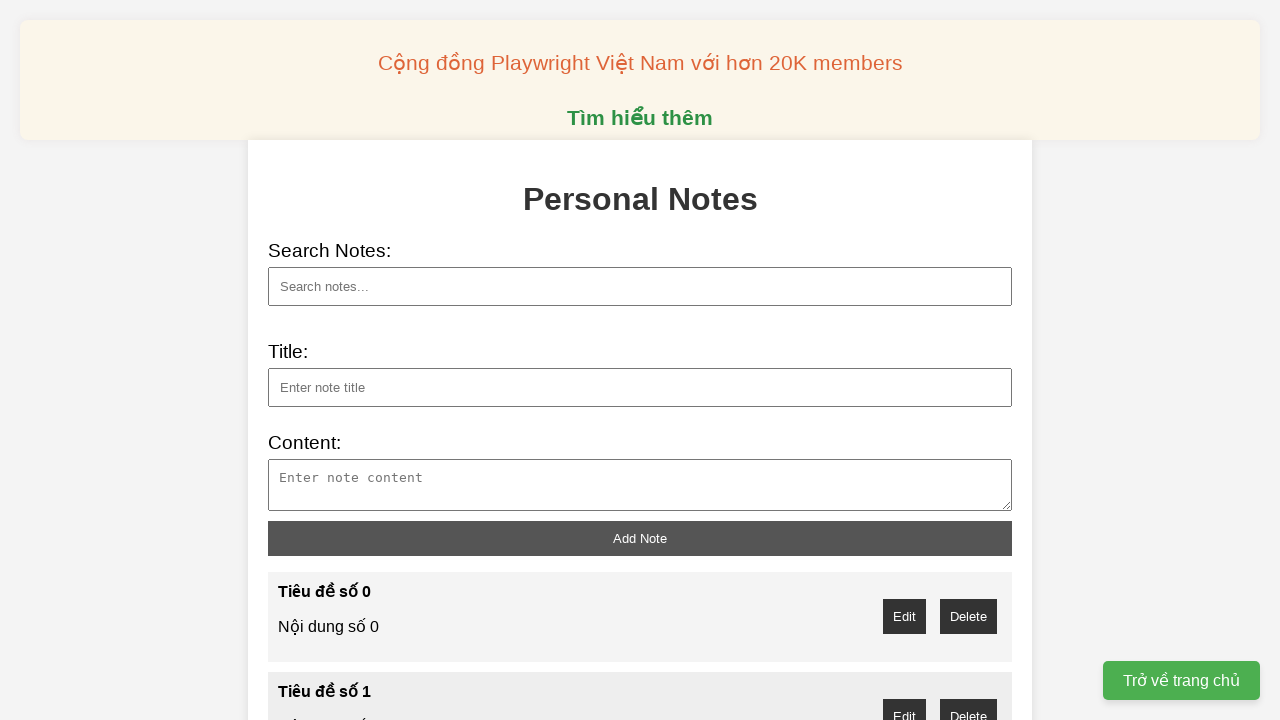

Filled note title with 'Tiêu đề số 5' on //input[@id='note-title']
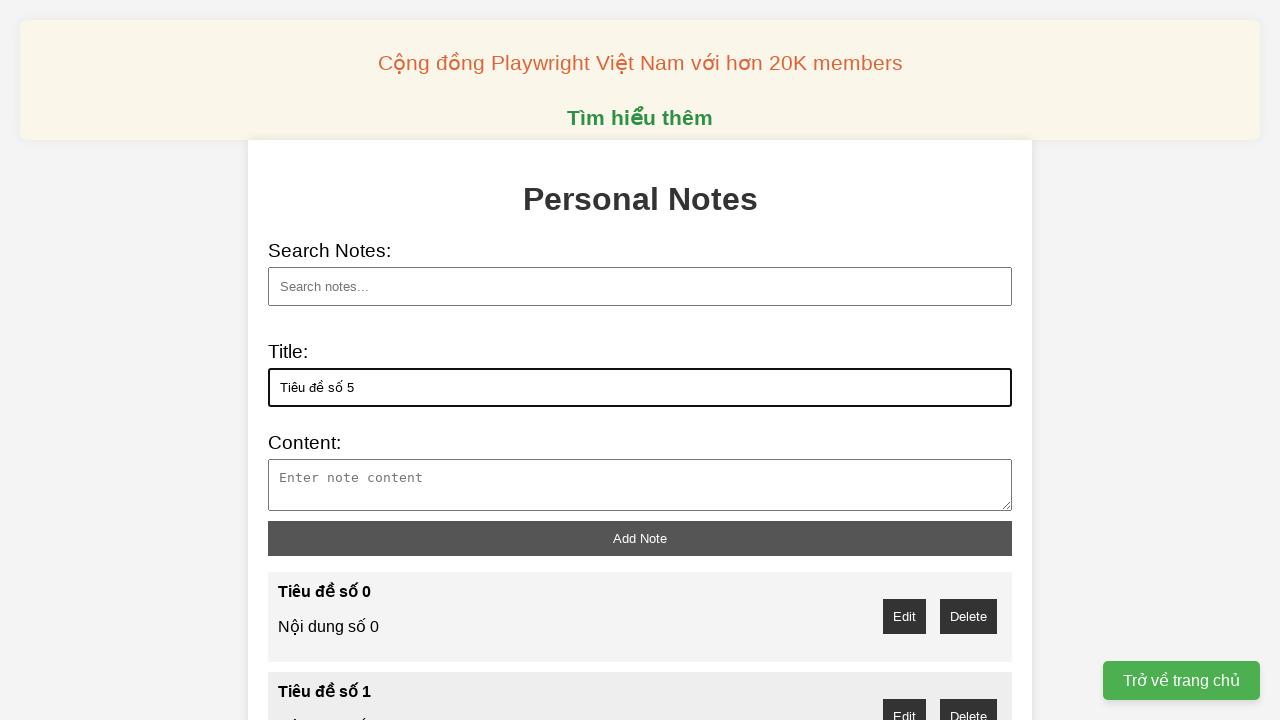

Filled note content with 'Nội dung số 5' on //textarea[@id='note-content']
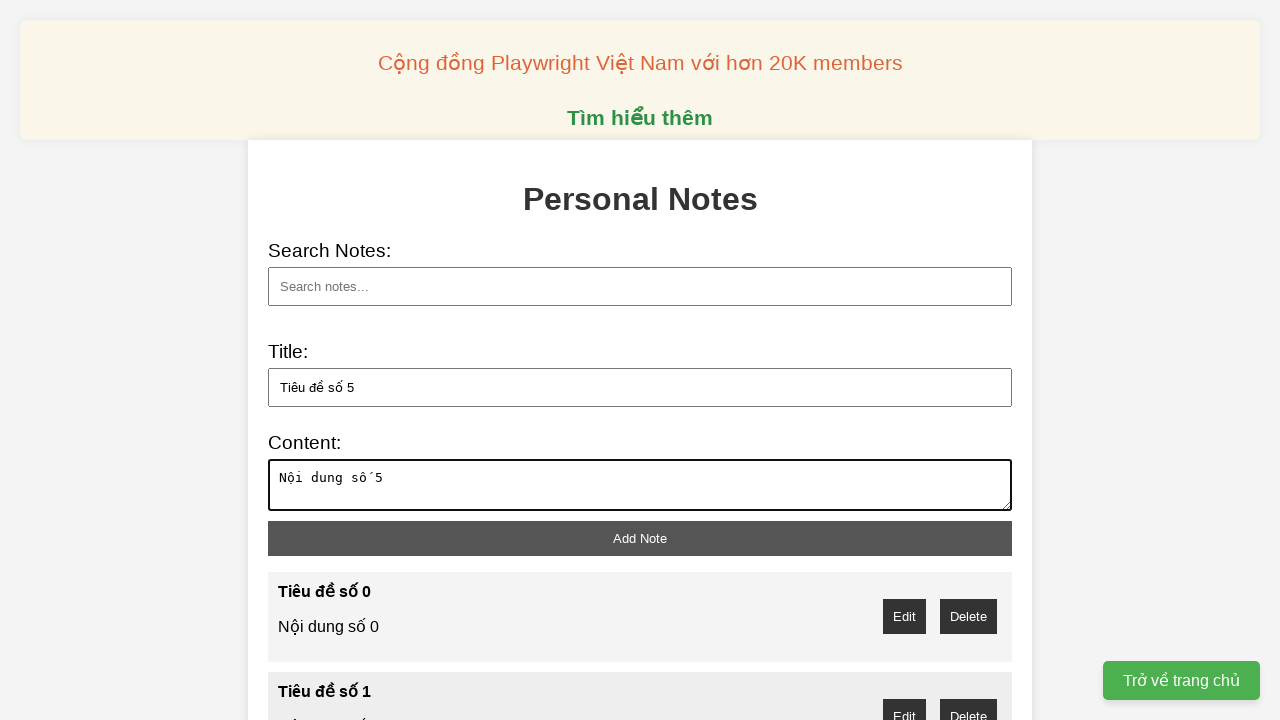

Clicked add note button for note 5 at (640, 538) on xpath=//button[@id='add-note']
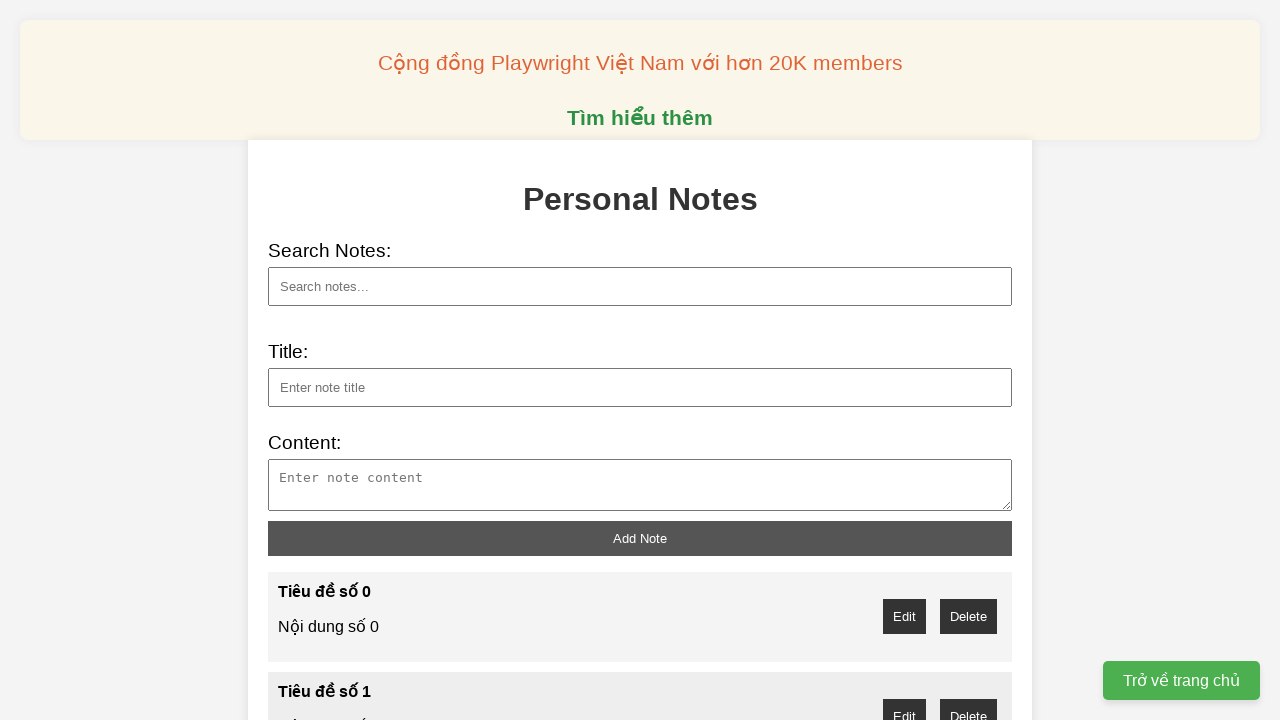

Filled note title with 'Tiêu đề số 6' on //input[@id='note-title']
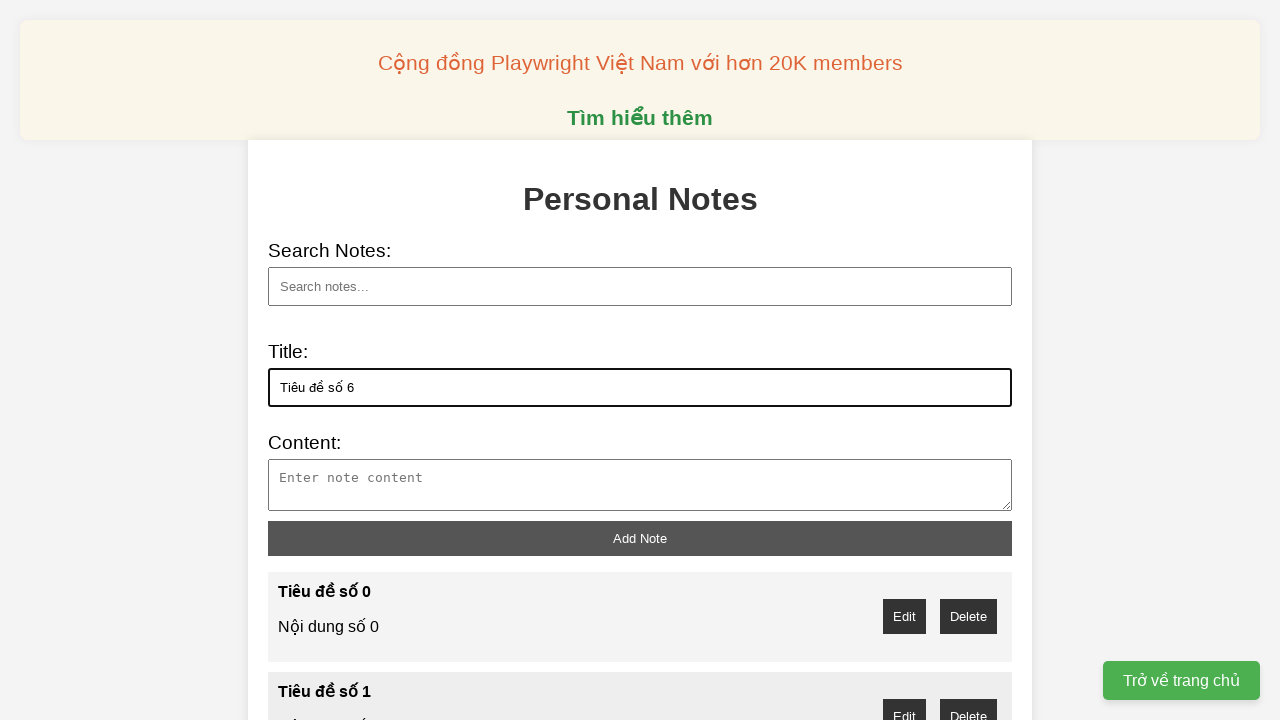

Filled note content with 'Nội dung số 6' on //textarea[@id='note-content']
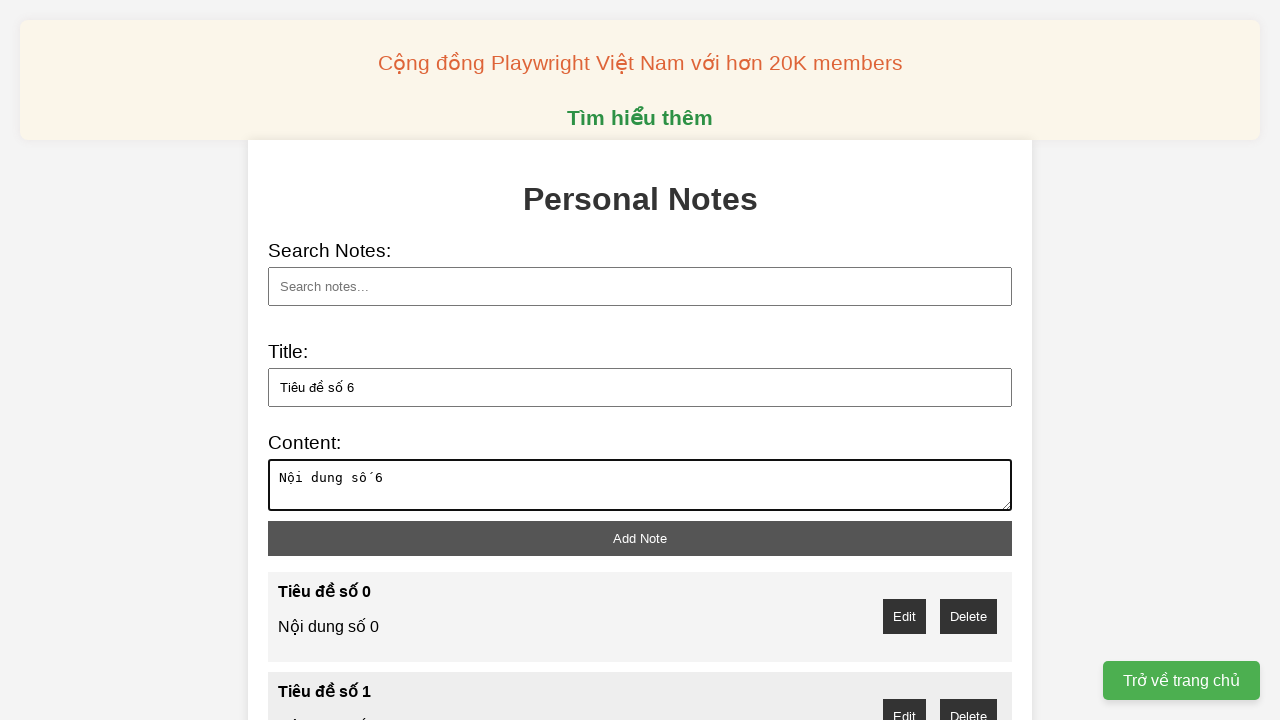

Clicked add note button for note 6 at (640, 538) on xpath=//button[@id='add-note']
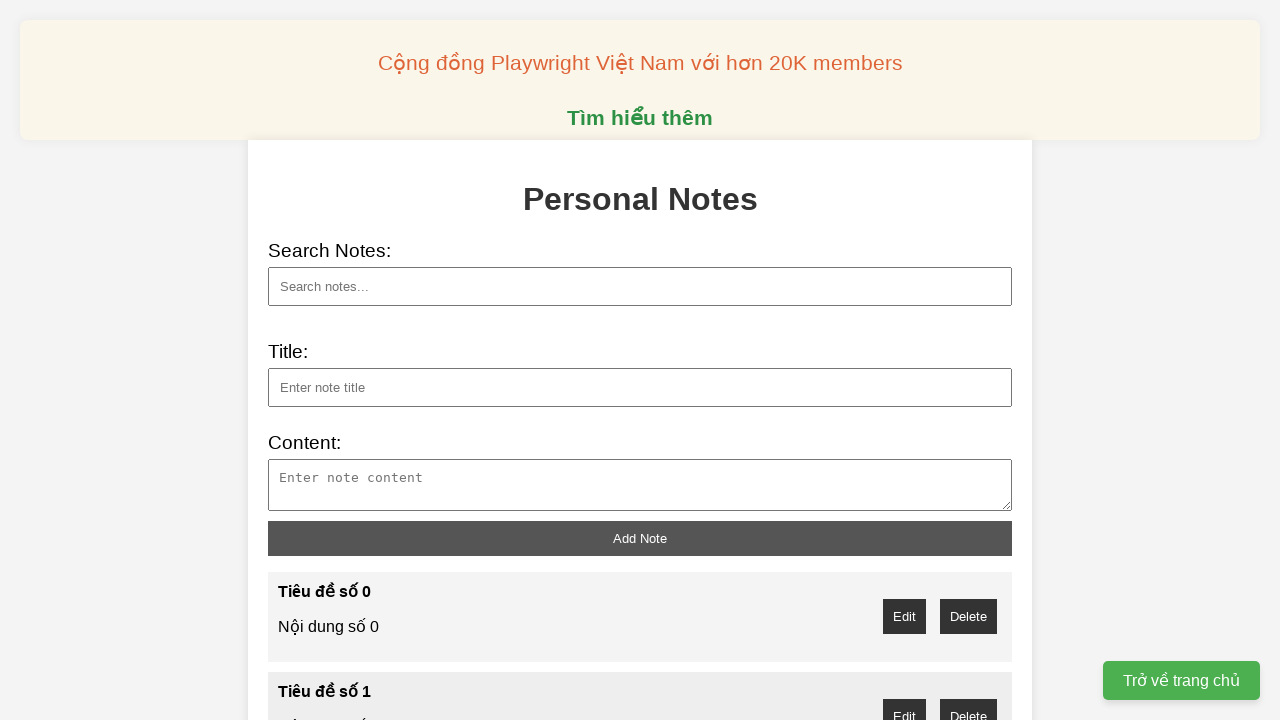

Filled note title with 'Tiêu đề số 7' on //input[@id='note-title']
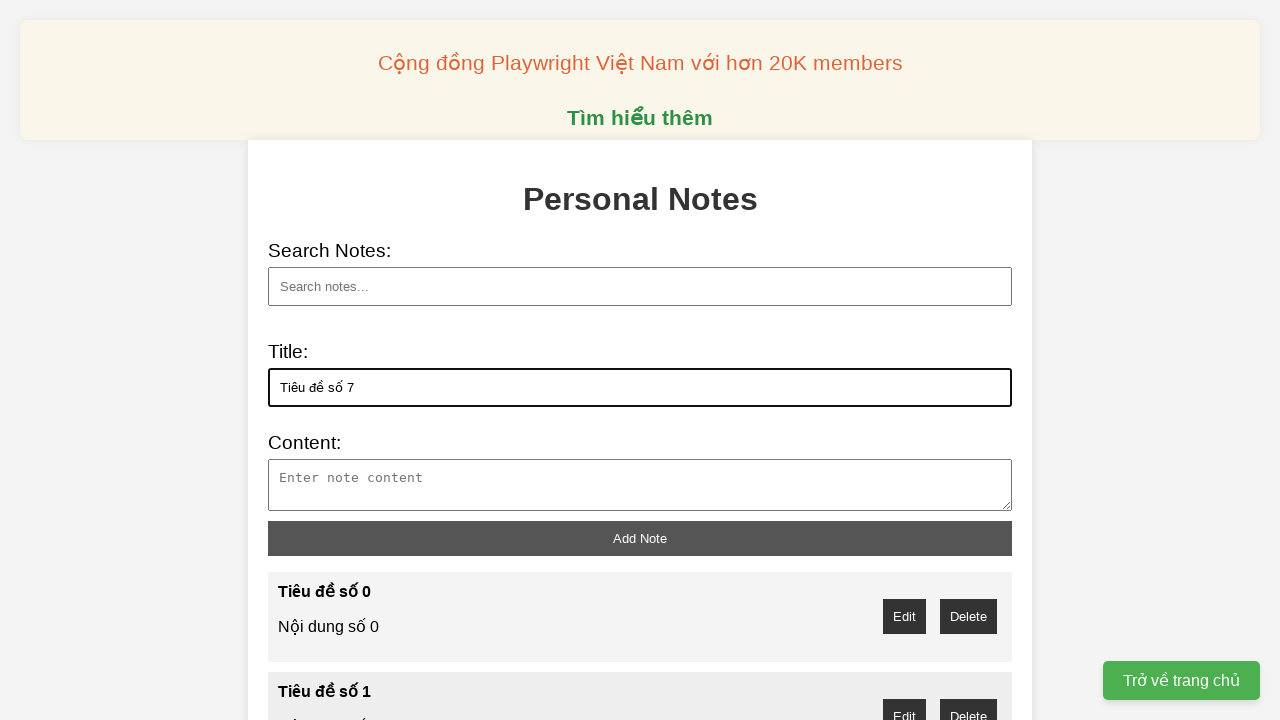

Filled note content with 'Nội dung số 7' on //textarea[@id='note-content']
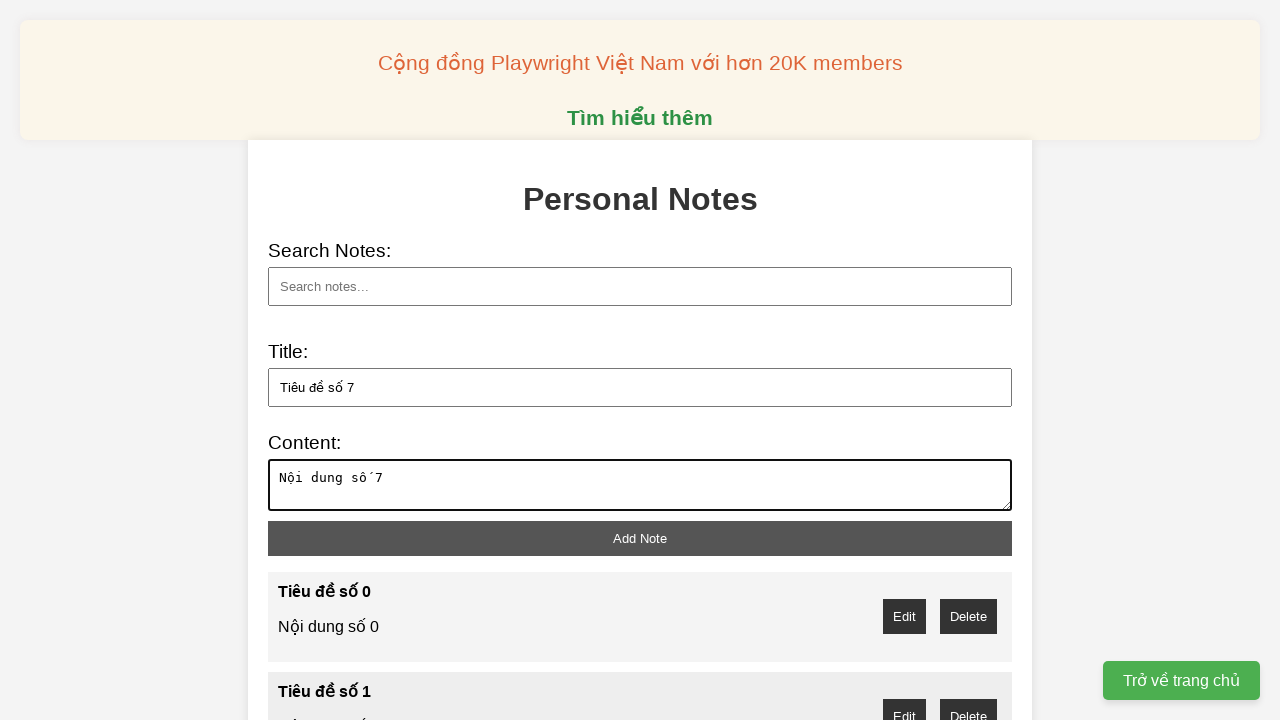

Clicked add note button for note 7 at (640, 538) on xpath=//button[@id='add-note']
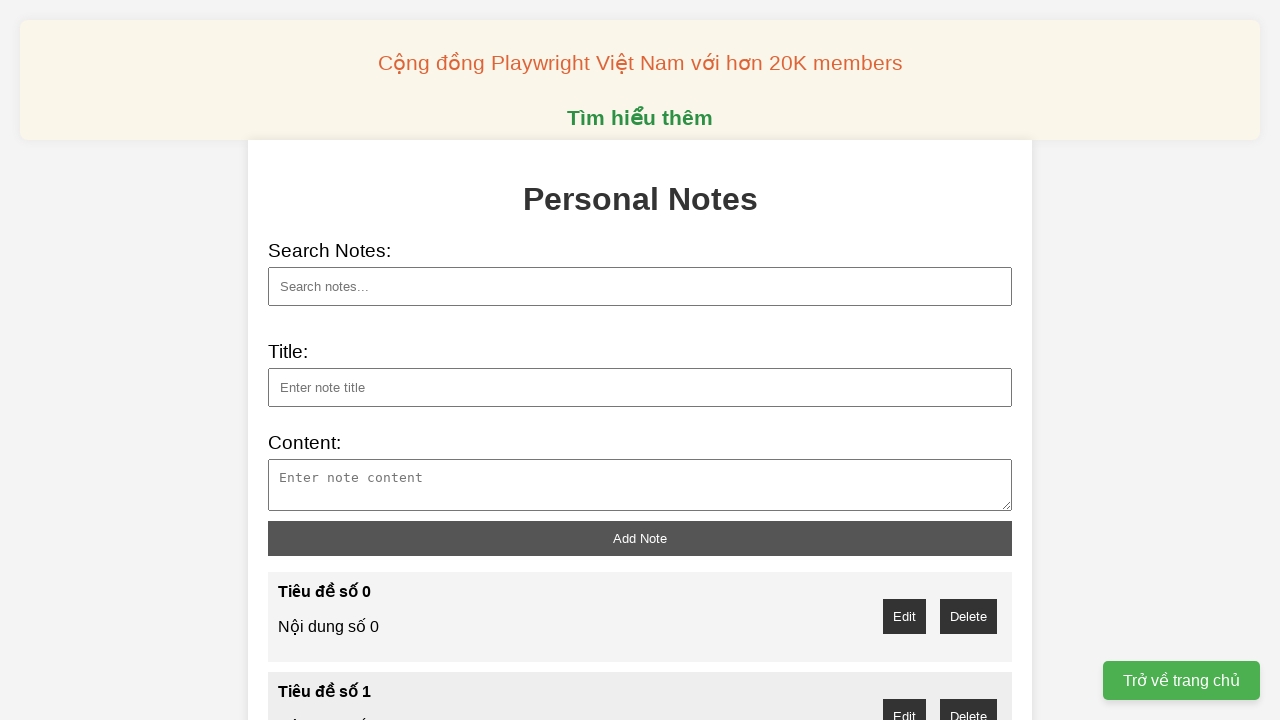

Filled note title with 'Tiêu đề số 8' on //input[@id='note-title']
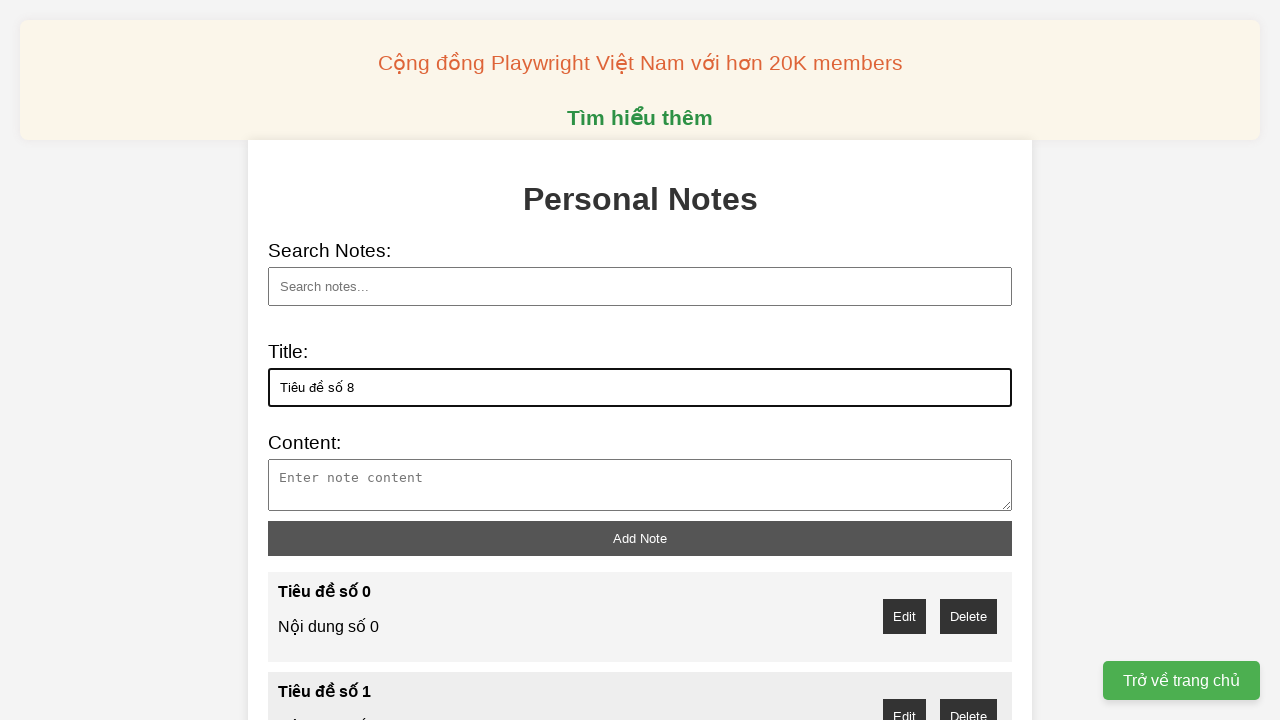

Filled note content with 'Nội dung số 8' on //textarea[@id='note-content']
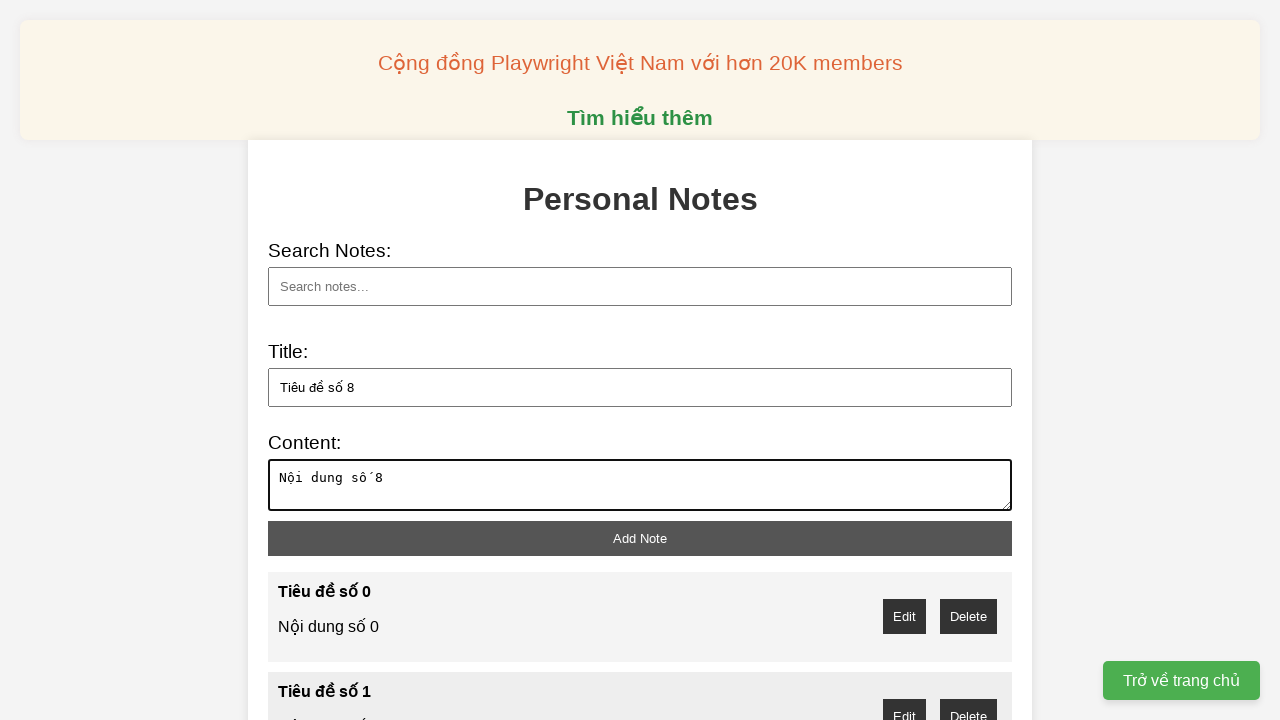

Clicked add note button for note 8 at (640, 538) on xpath=//button[@id='add-note']
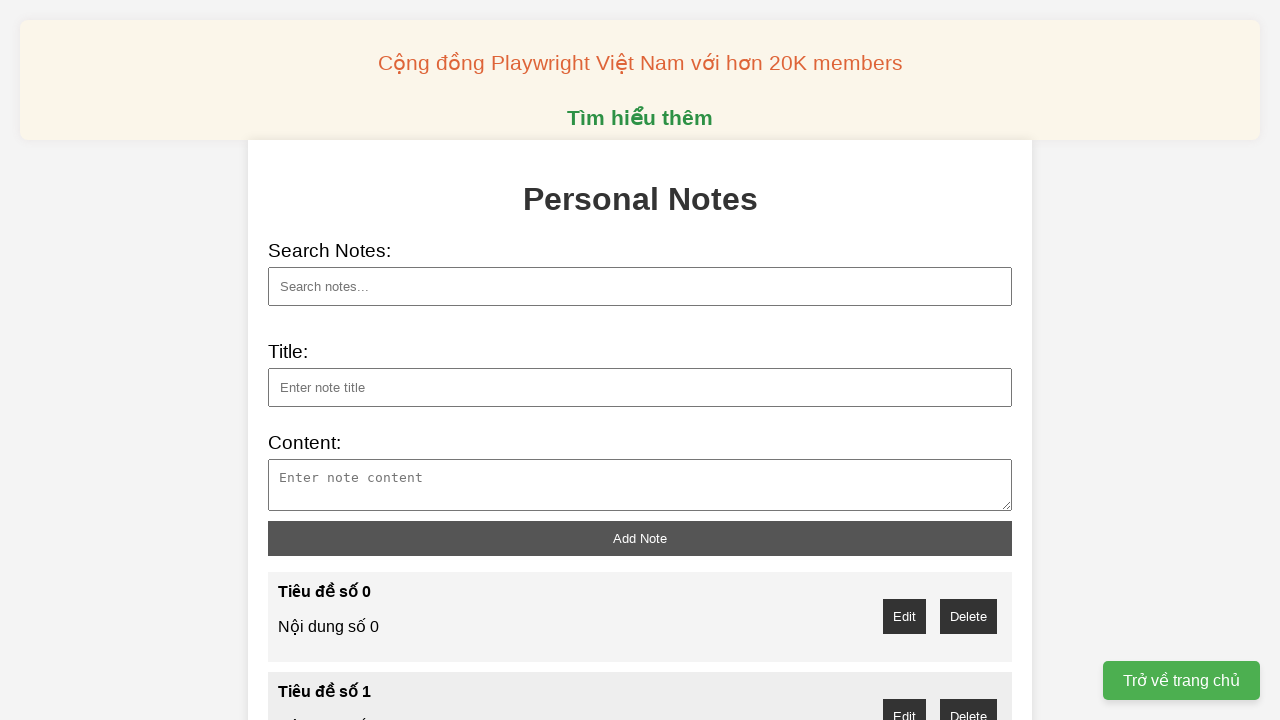

Filled note title with 'Tiêu đề số 9' on //input[@id='note-title']
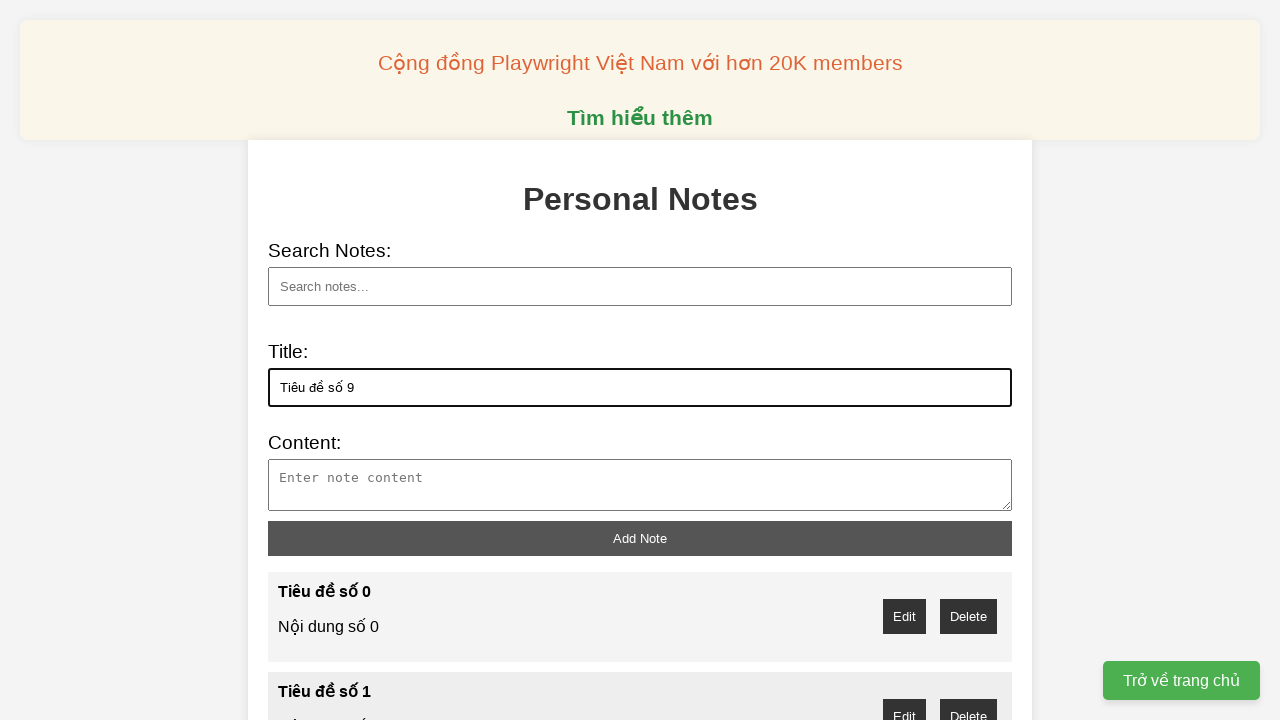

Filled note content with 'Nội dung số 9' on //textarea[@id='note-content']
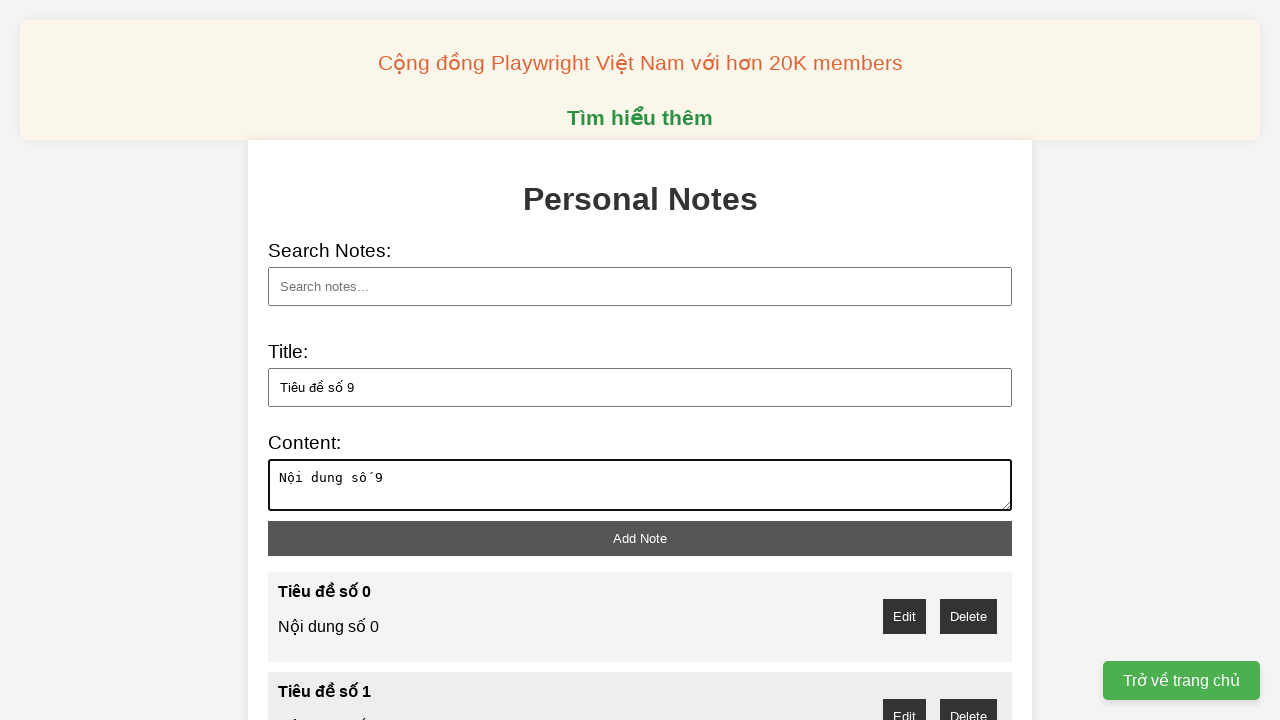

Clicked add note button for note 9 at (640, 538) on xpath=//button[@id='add-note']
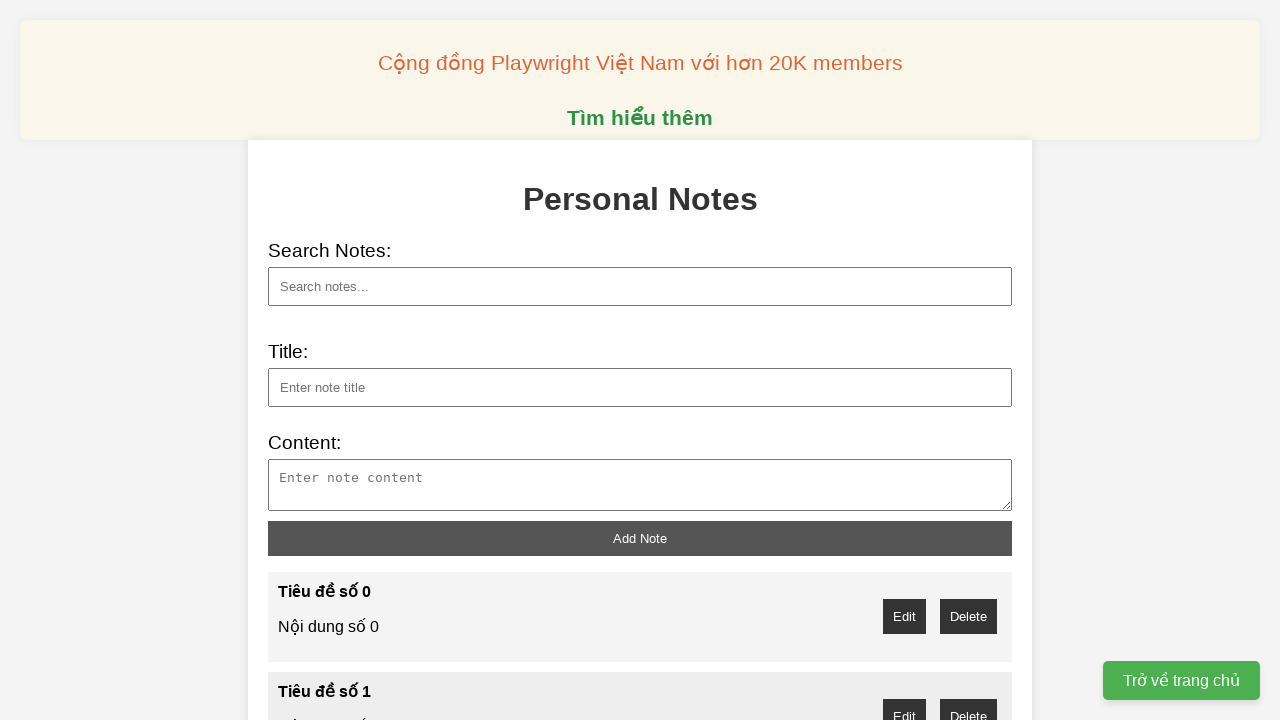

Clicked on search field at (640, 286) on xpath=//input[@id='search']
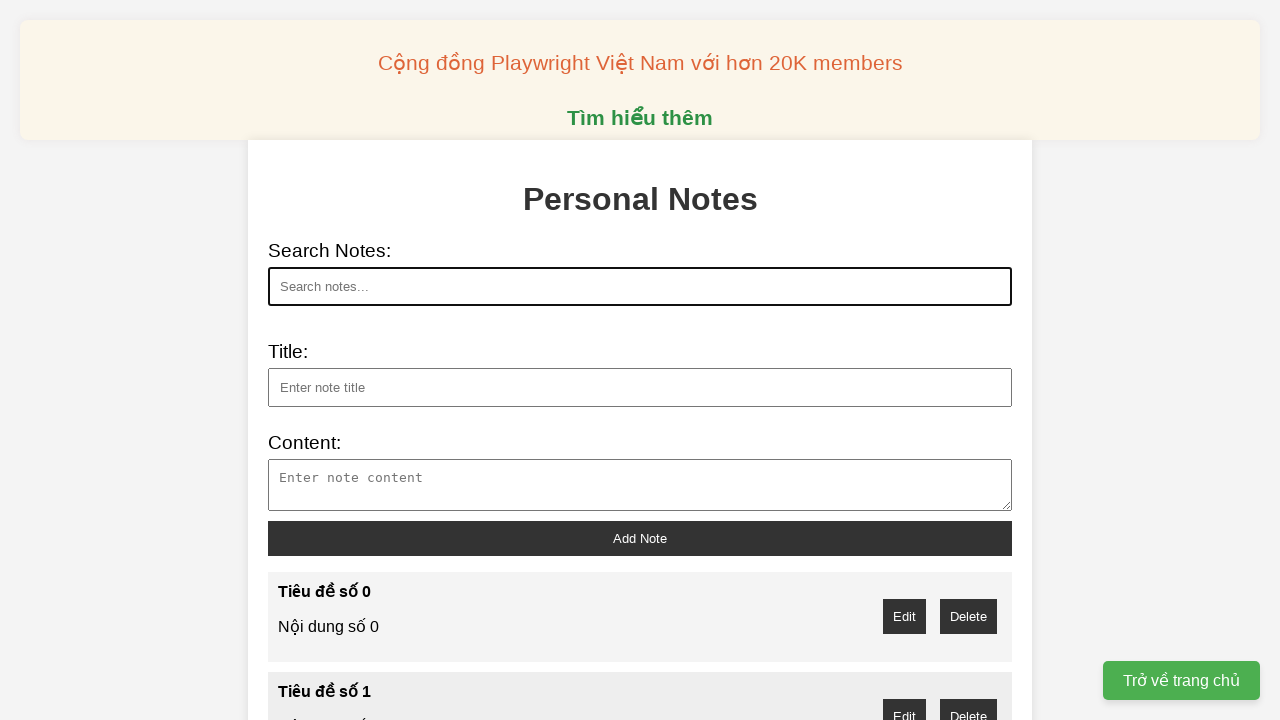

Filled search field with 'Nội dung số 6' to find note 6 on //input[@id='search']
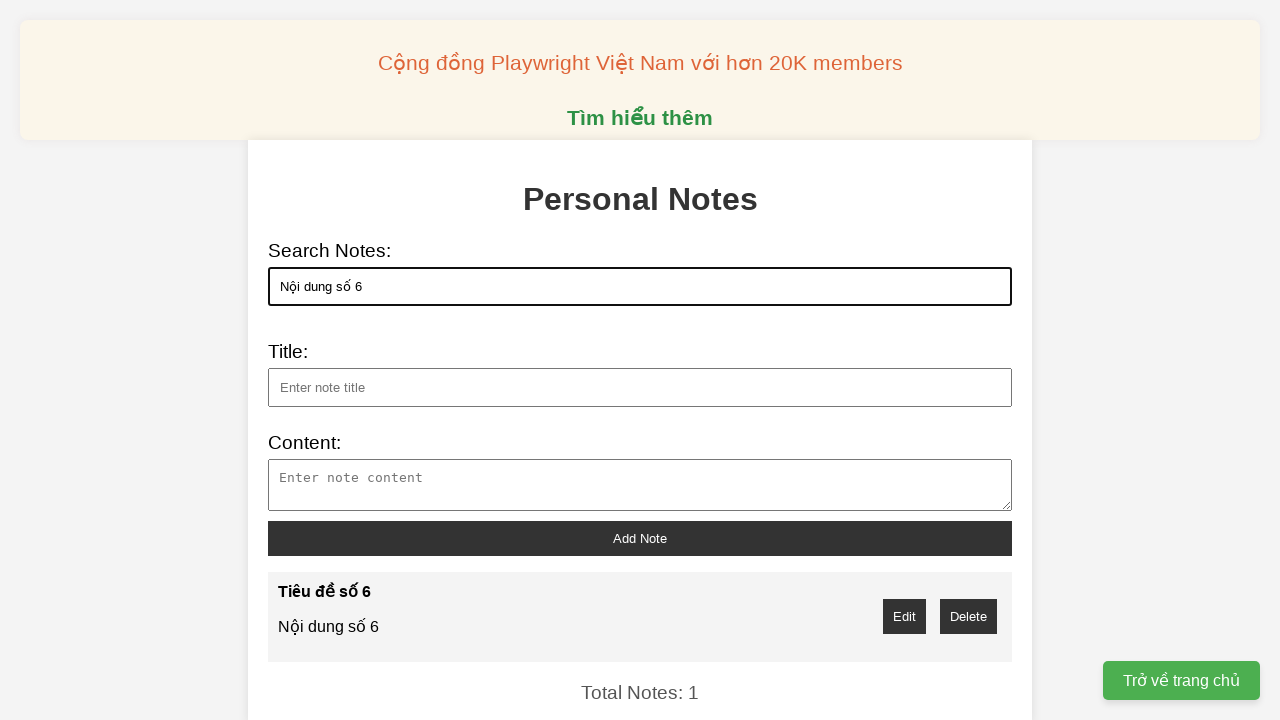

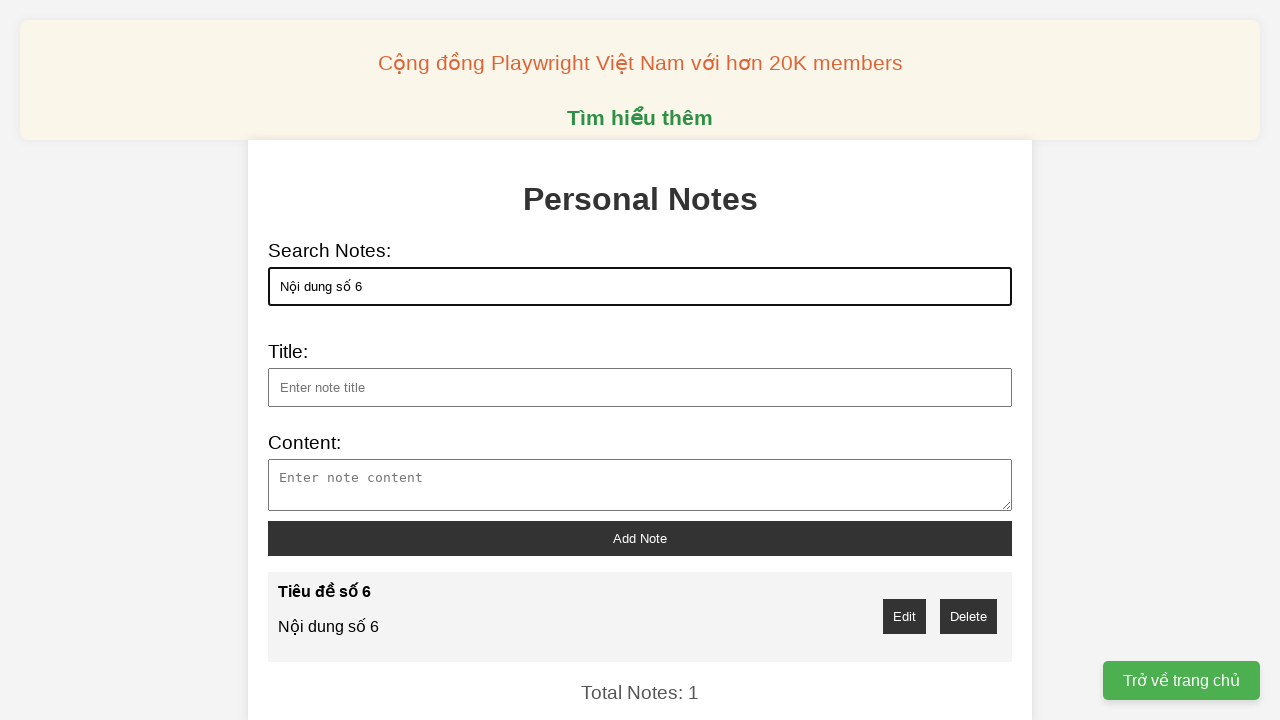